Navigates to the OrangeHRM demo site and verifies that the page title contains "Orange"

Starting URL: https://opensource-demo.orangehrmlive.com/

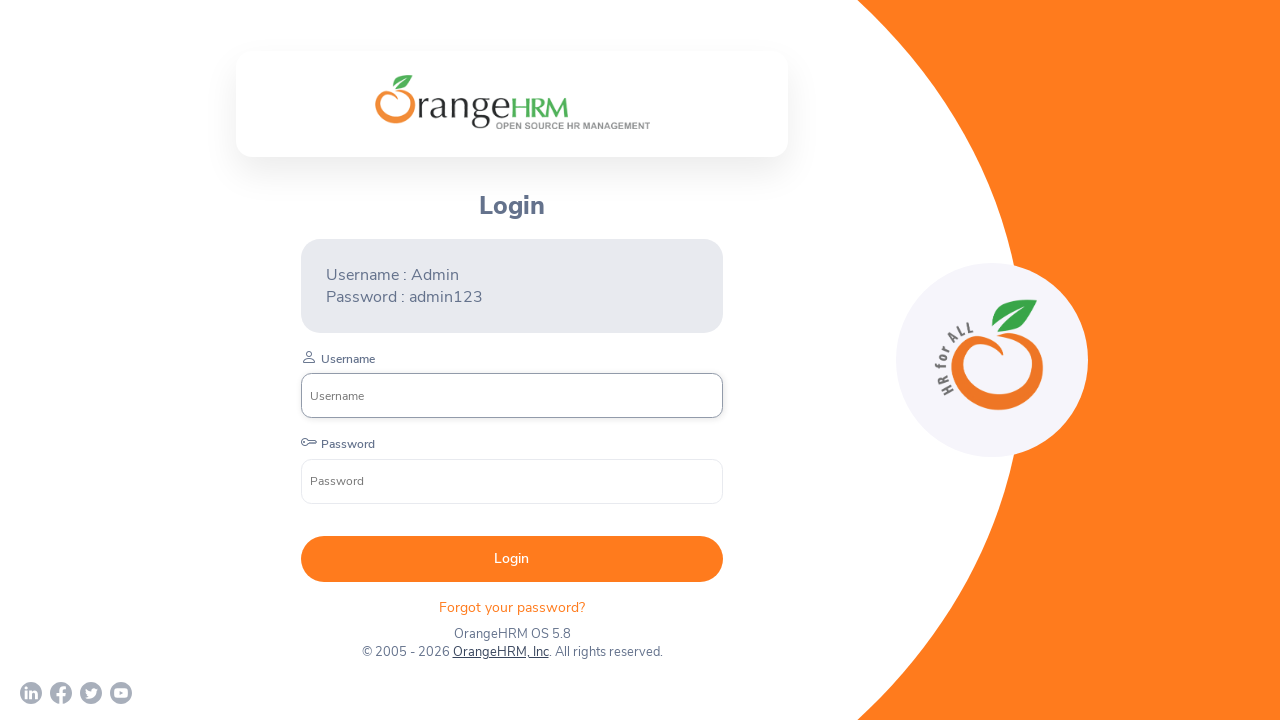

Waited for page to load (domcontentloaded)
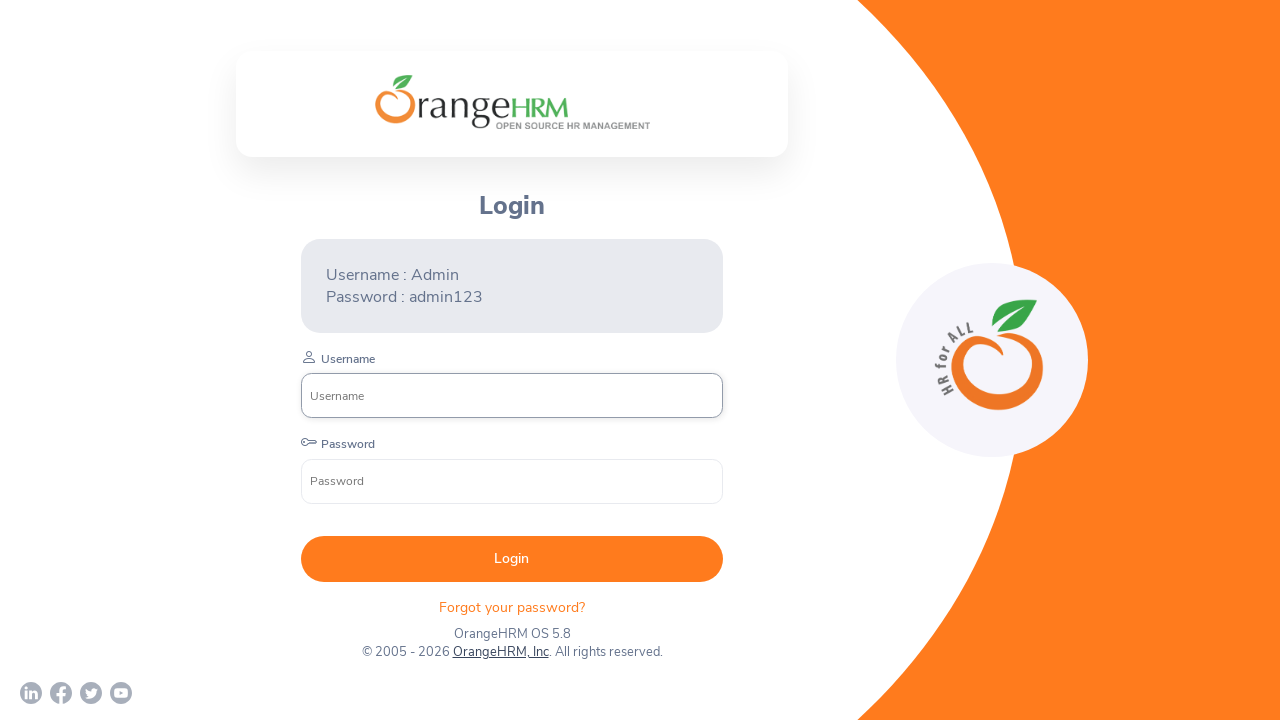

Verified that page title contains 'Orange'
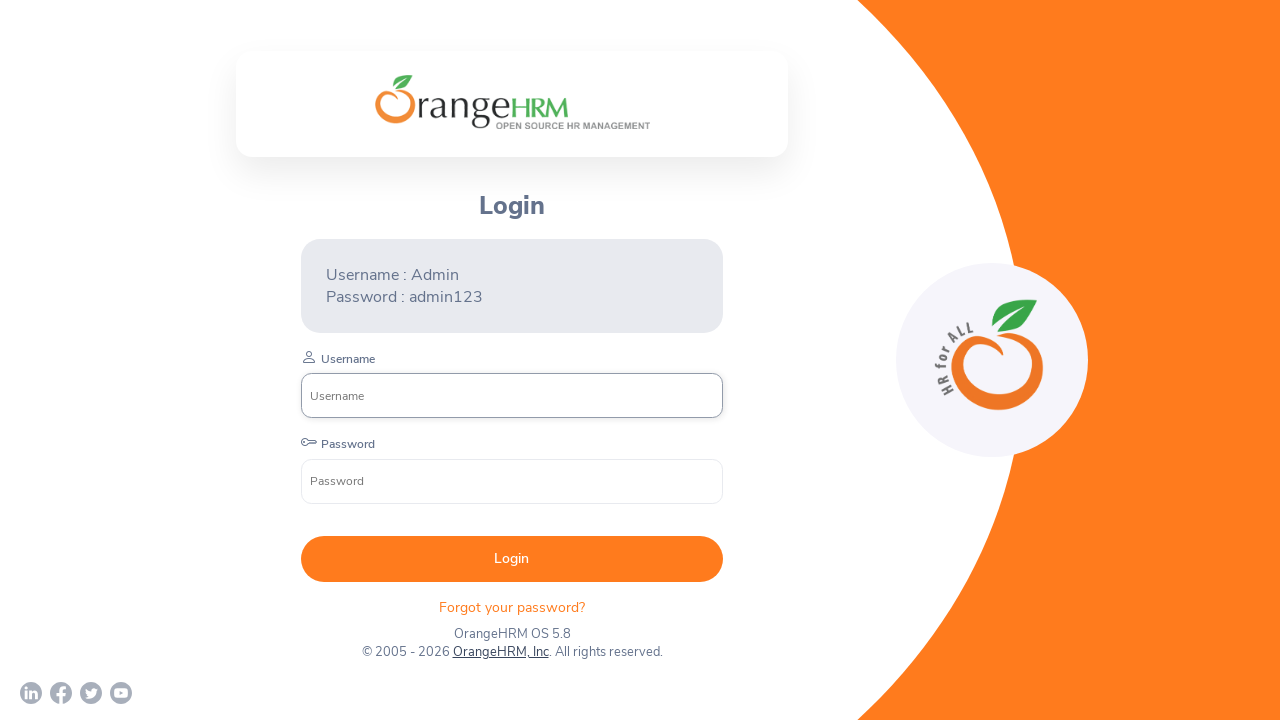

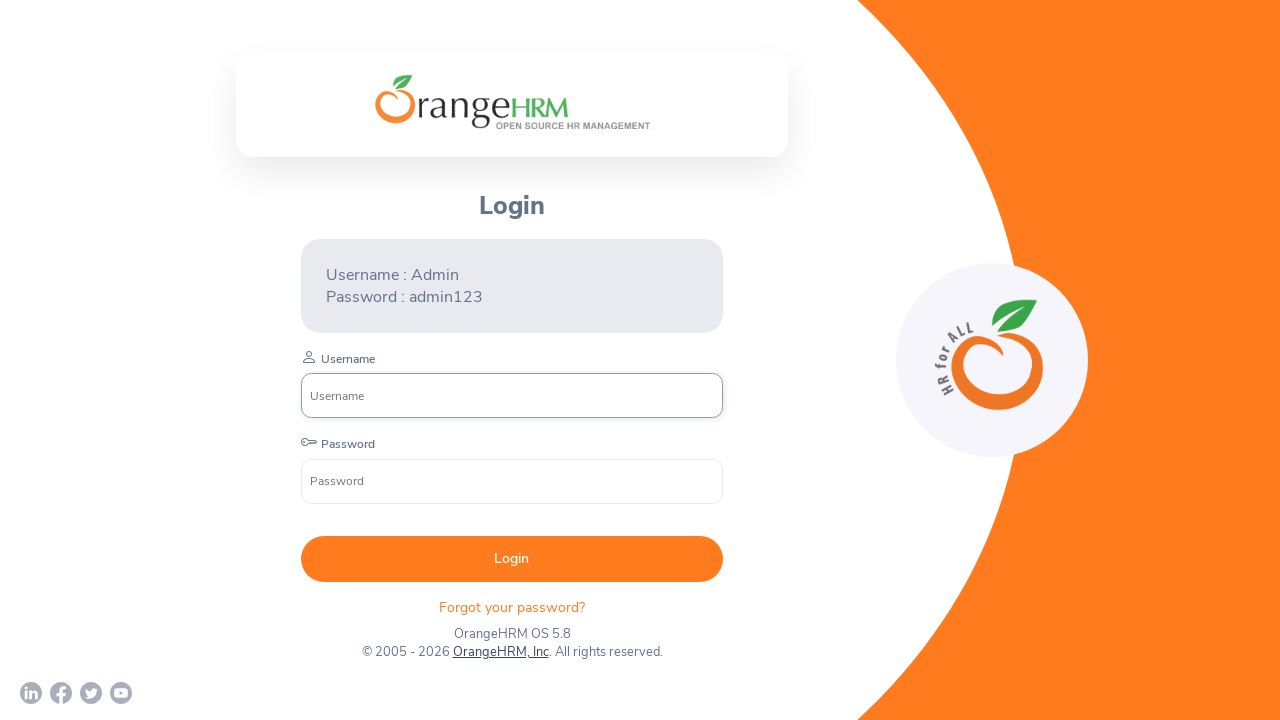